Verifies that the page title is not exactly "youtube" (lowercase)

Starting URL: https://www.youtube.com

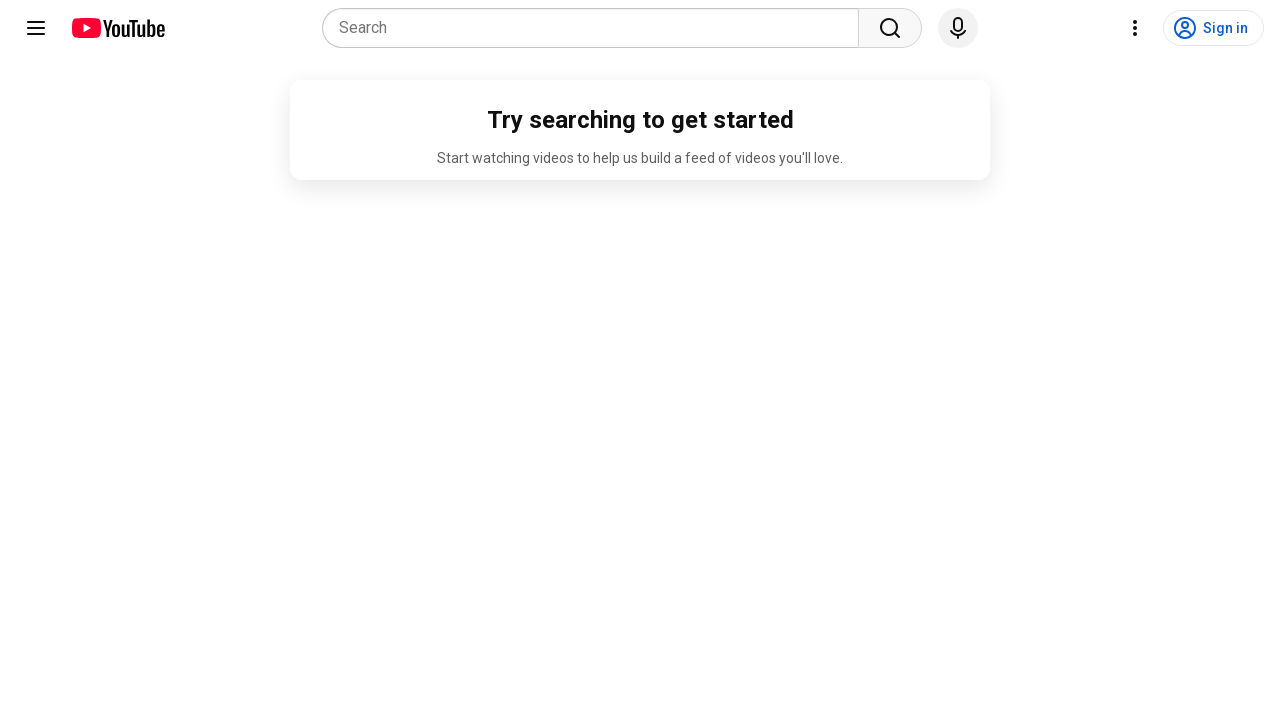

Navigated to https://www.youtube.com
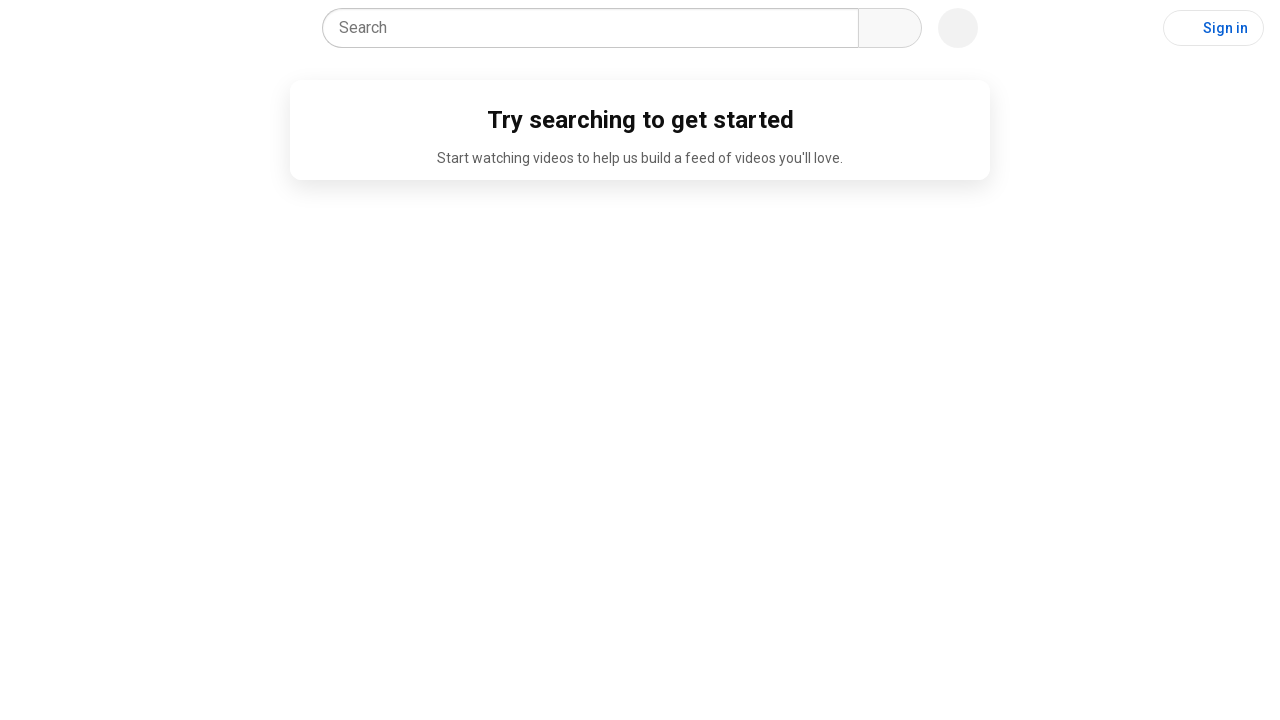

Verified that page title is not exactly 'youtube' (lowercase)
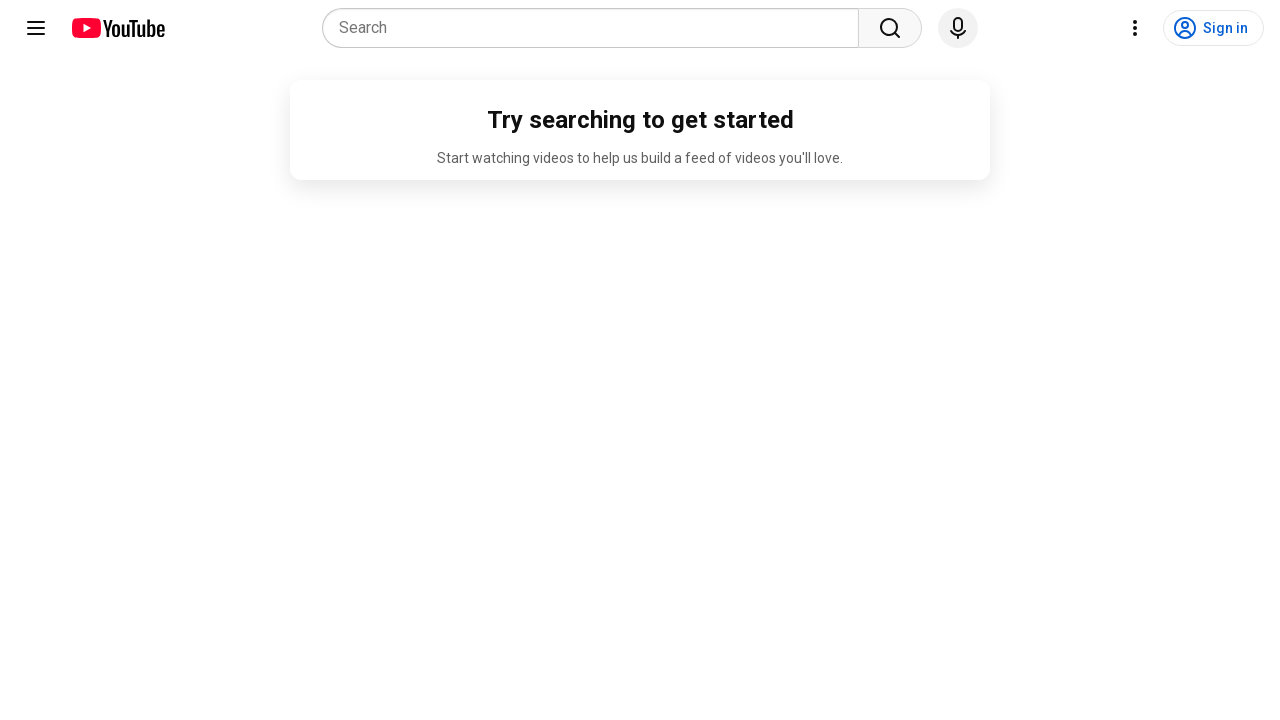

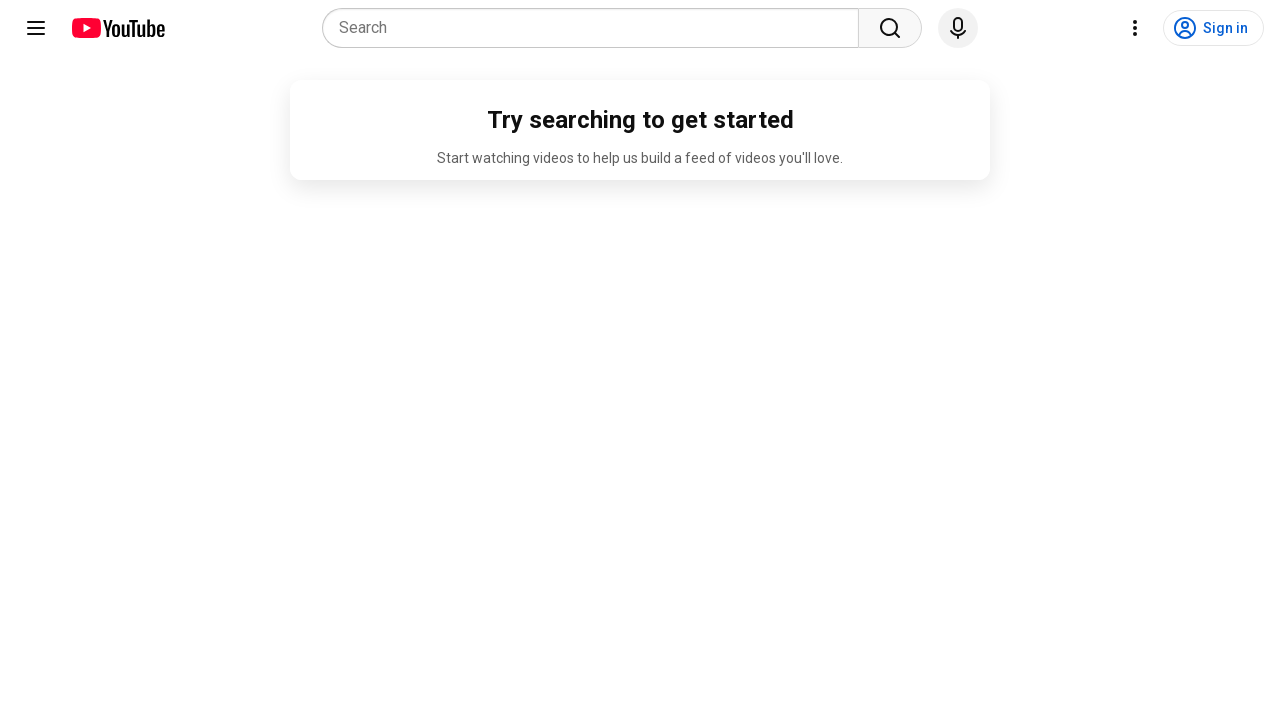